Navigates to the Selenium downloads page and clicks on the third "API Docs" link to demonstrate XPath indexing for element selection.

Starting URL: https://www.selenium.dev/downloads/

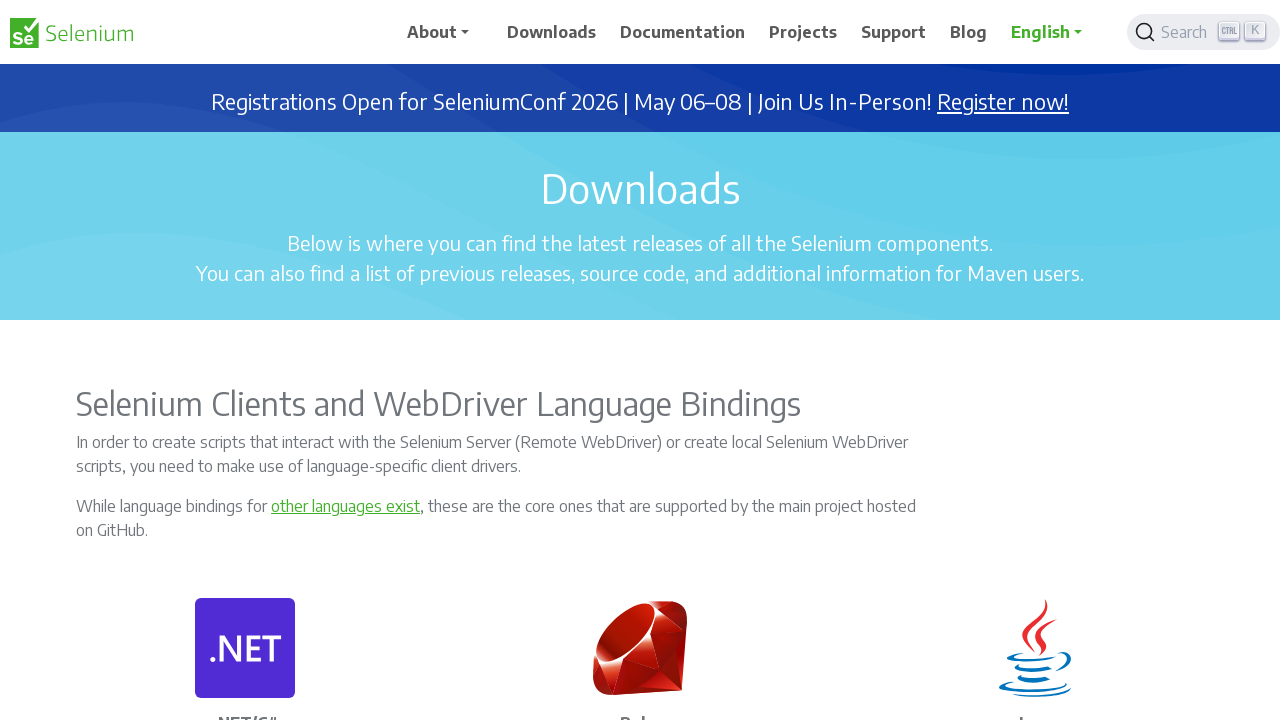

Waited for API Docs links to be present on the page
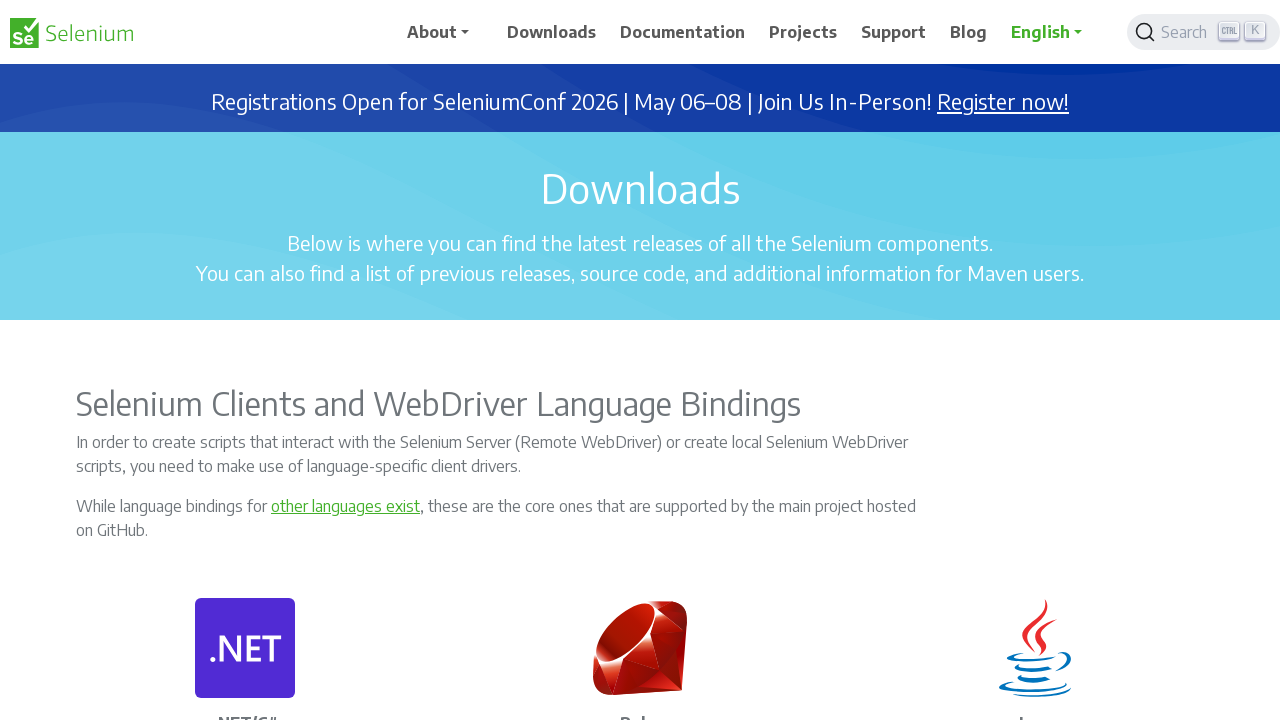

Clicked on the third API Docs link using XPath indexing at (1035, 360) on (//a[text()='API Docs'])[3]
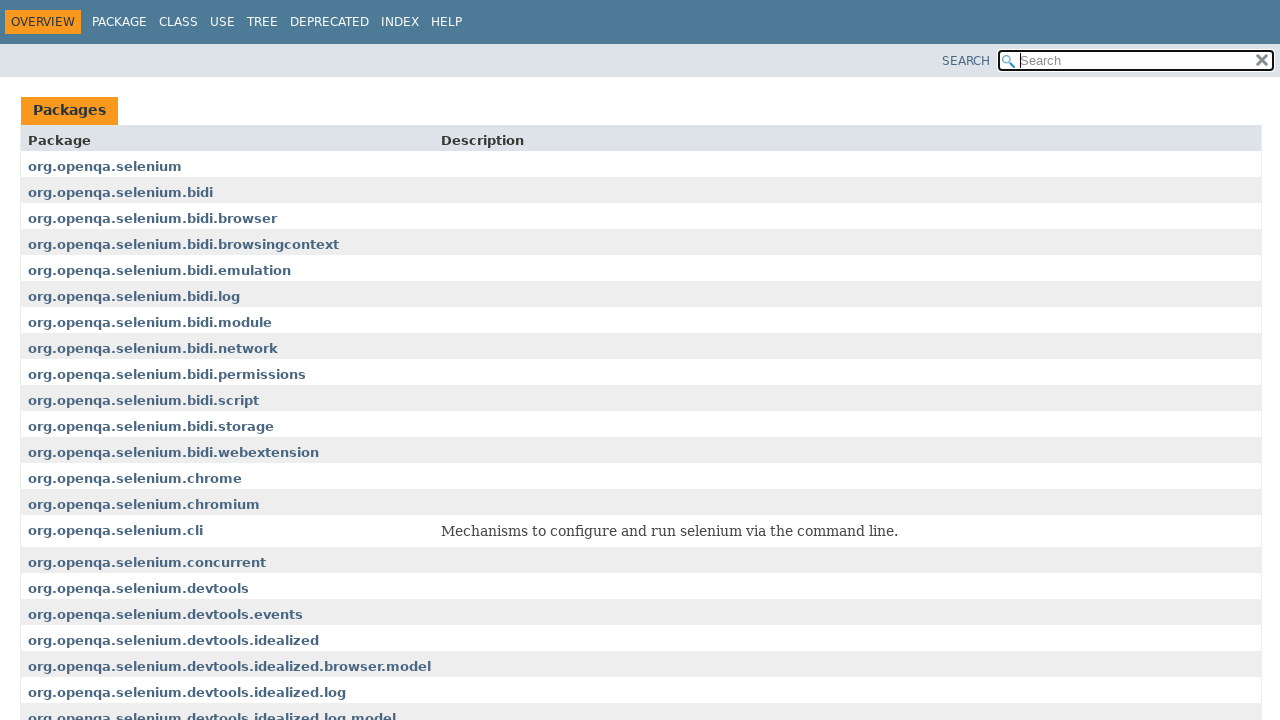

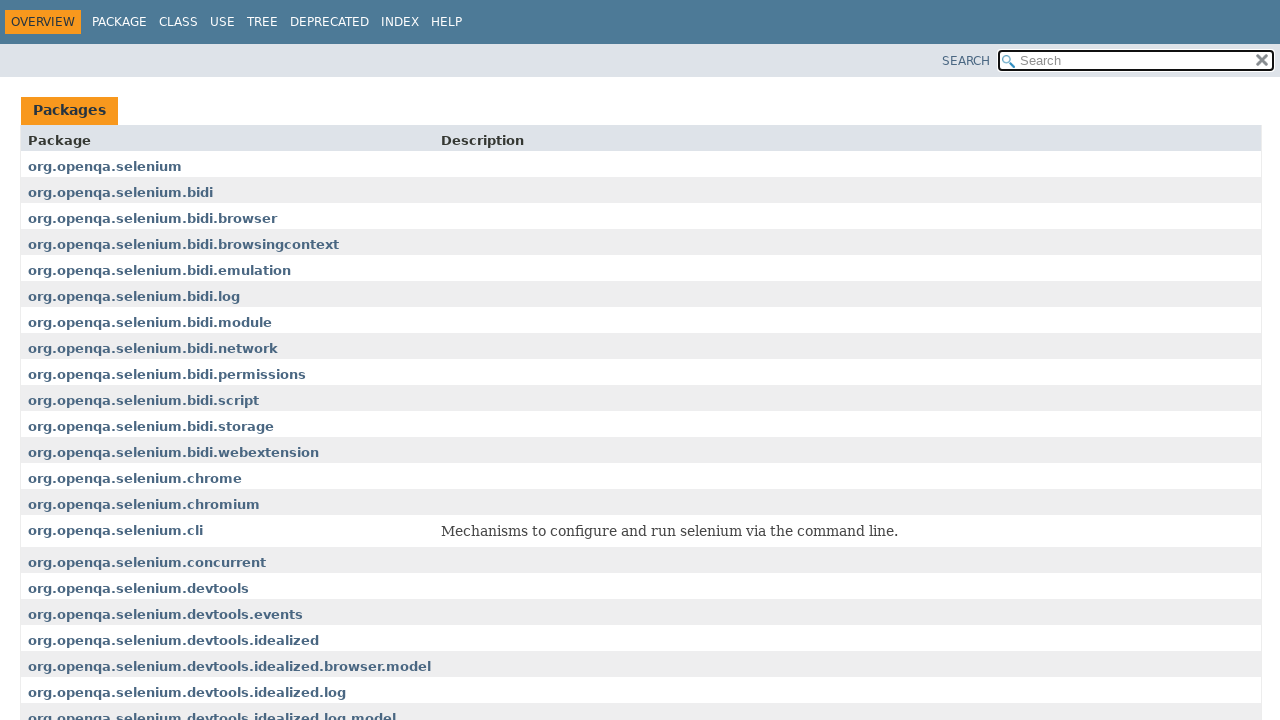